Tests iframe interaction by clicking a checkbox label within an embedded demo frame on the jQuery UI checkbox/radio demo page

Starting URL: https://jqueryui.com/checkboxradio/

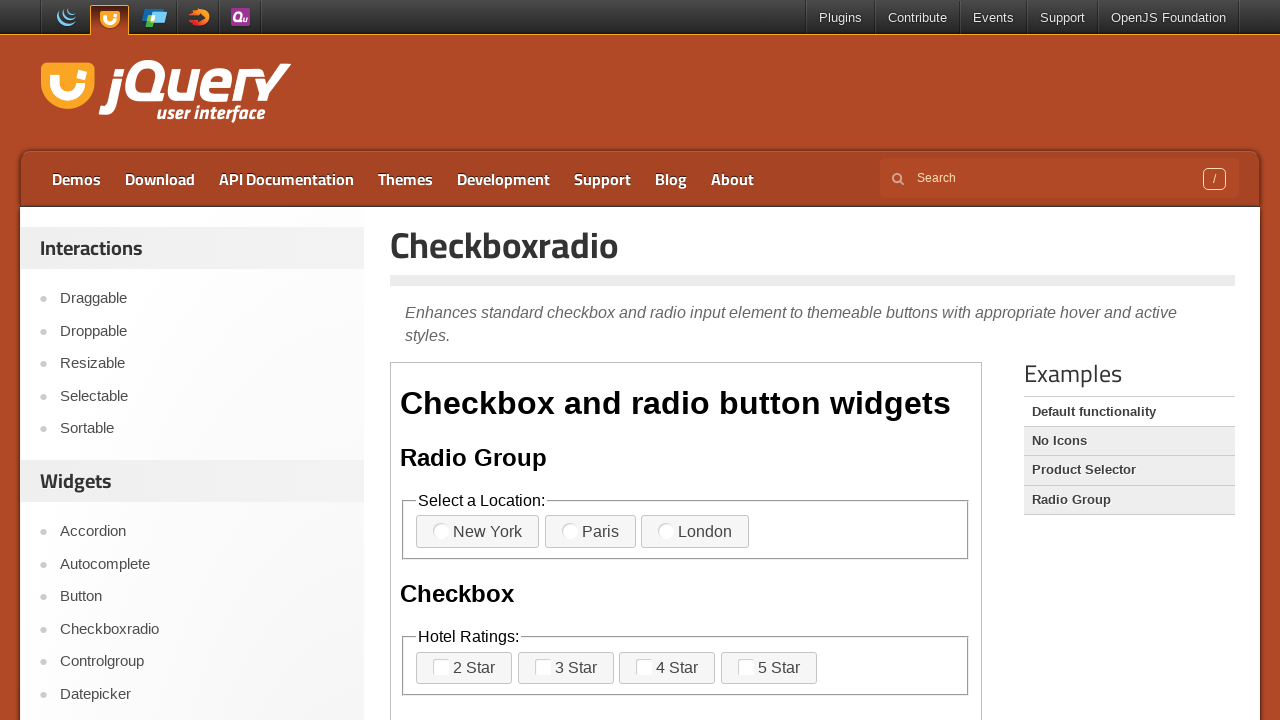

Clicked checkbox label within the demo iframe at (464, 668) on xpath=//iframe[@class="demo-frame"] >> internal:control=enter-frame >> xpath=//l
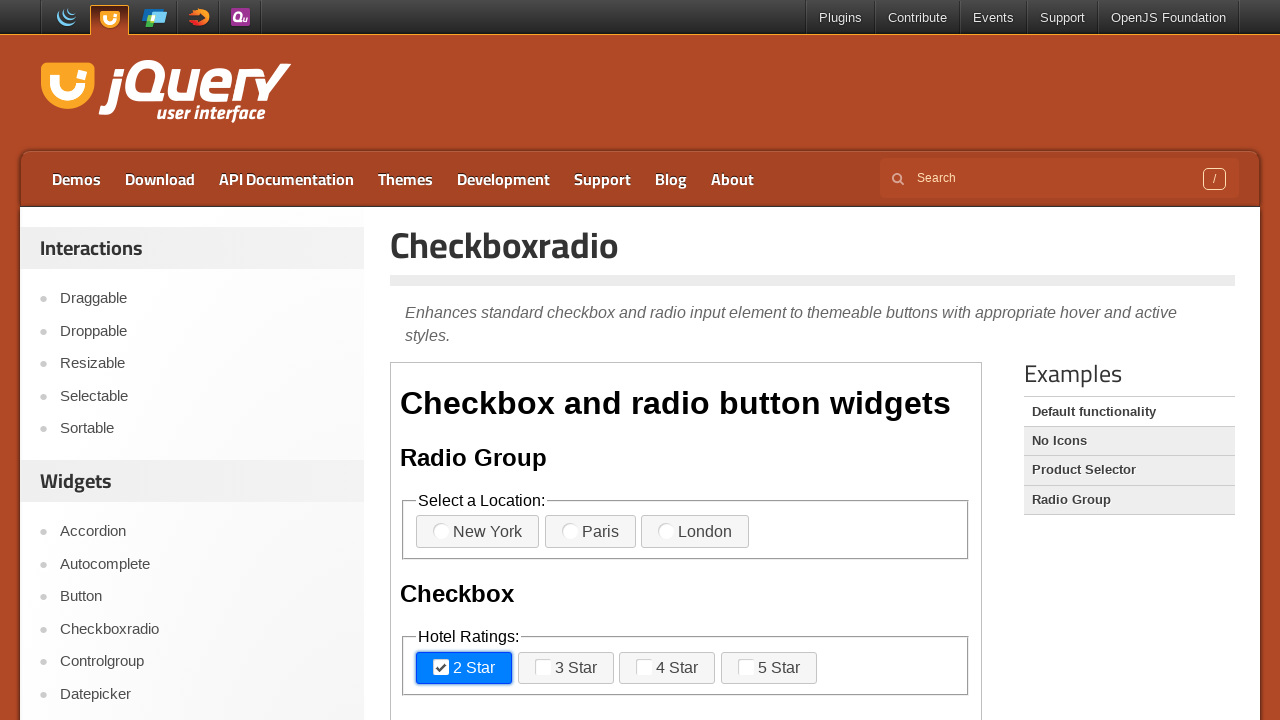

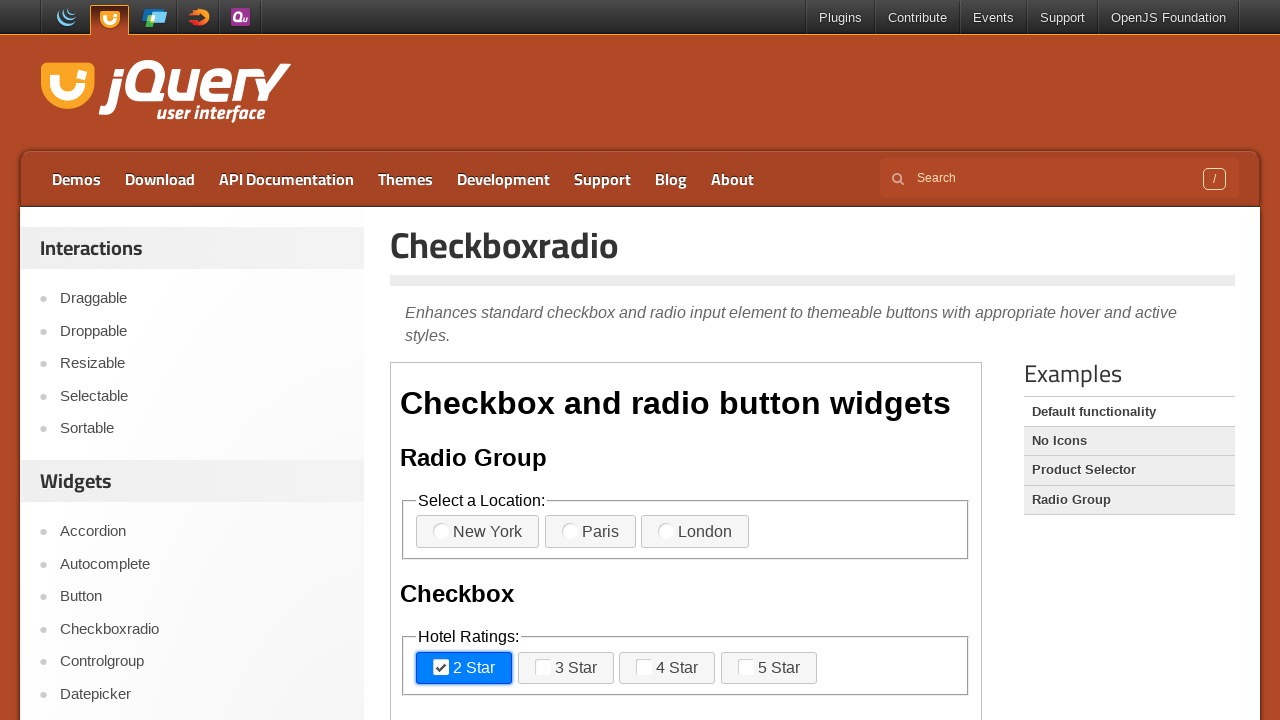